Tests that entering a number too big (above 100) displays the correct error message "Number is too big"

Starting URL: https://acctabootcamp.github.io/site/tasks/enter_a_number

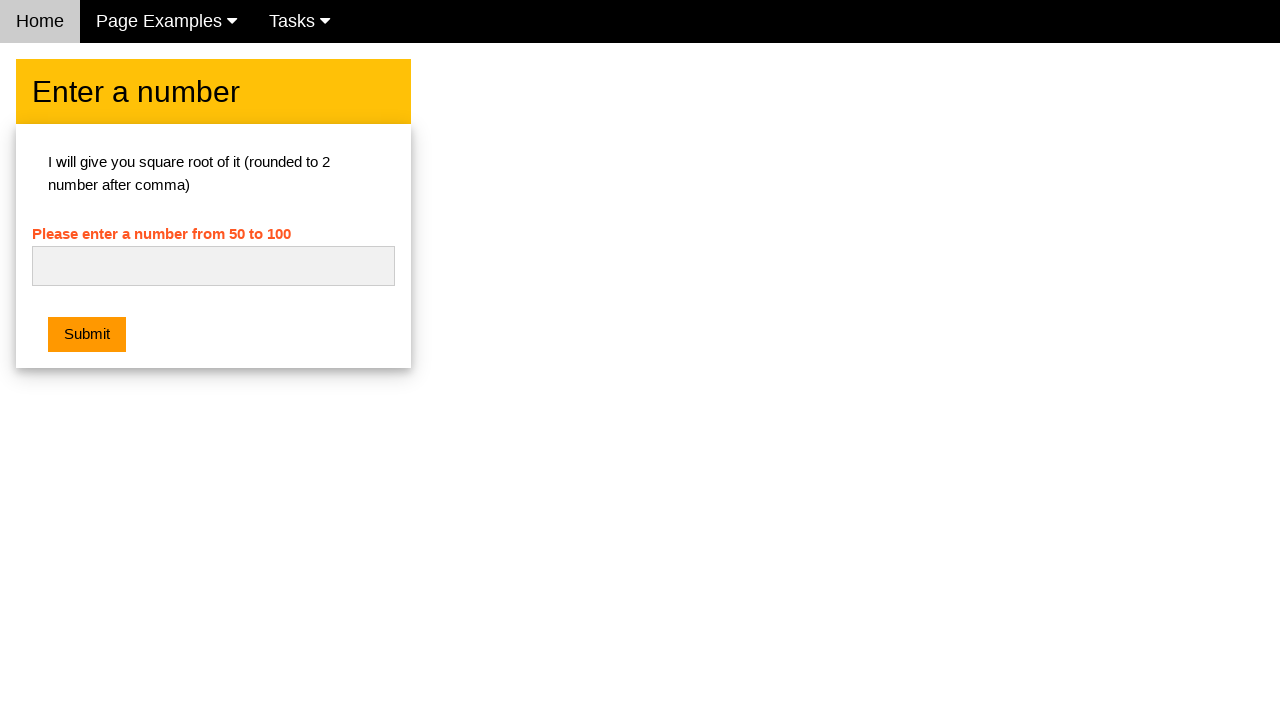

Navigated to the enter a number task page
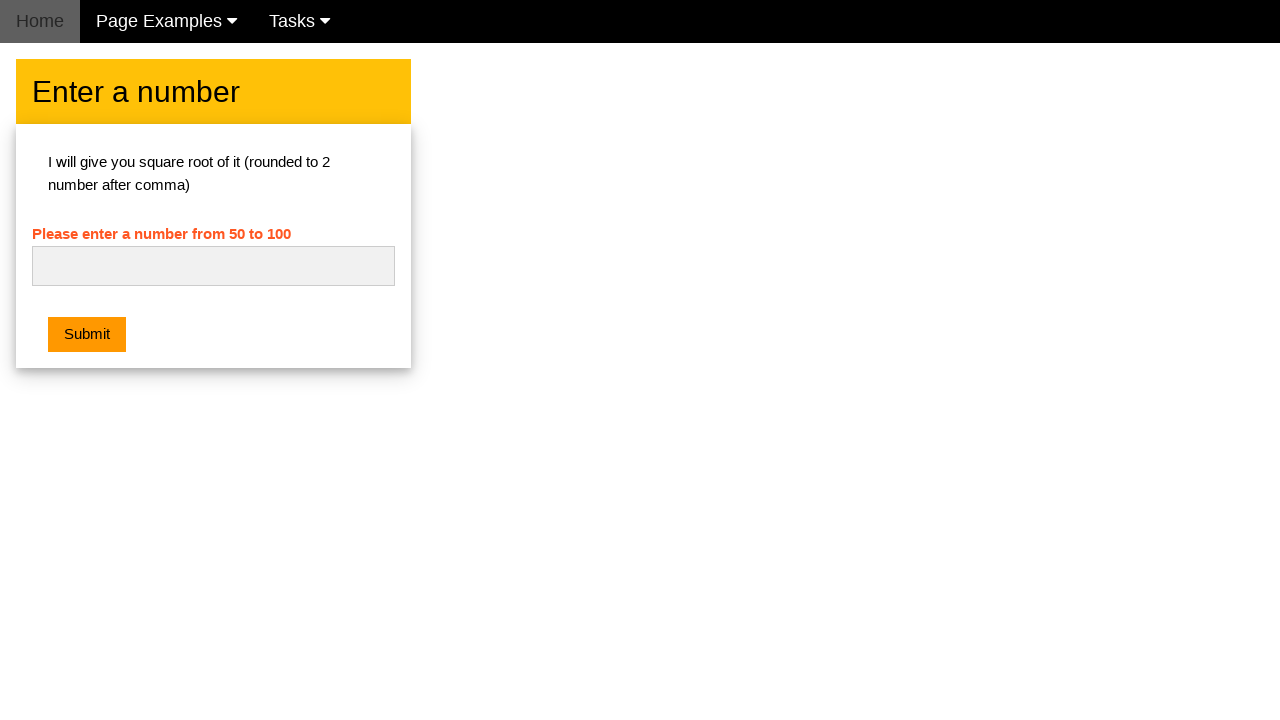

Entered 1000 into the number input field on #numb
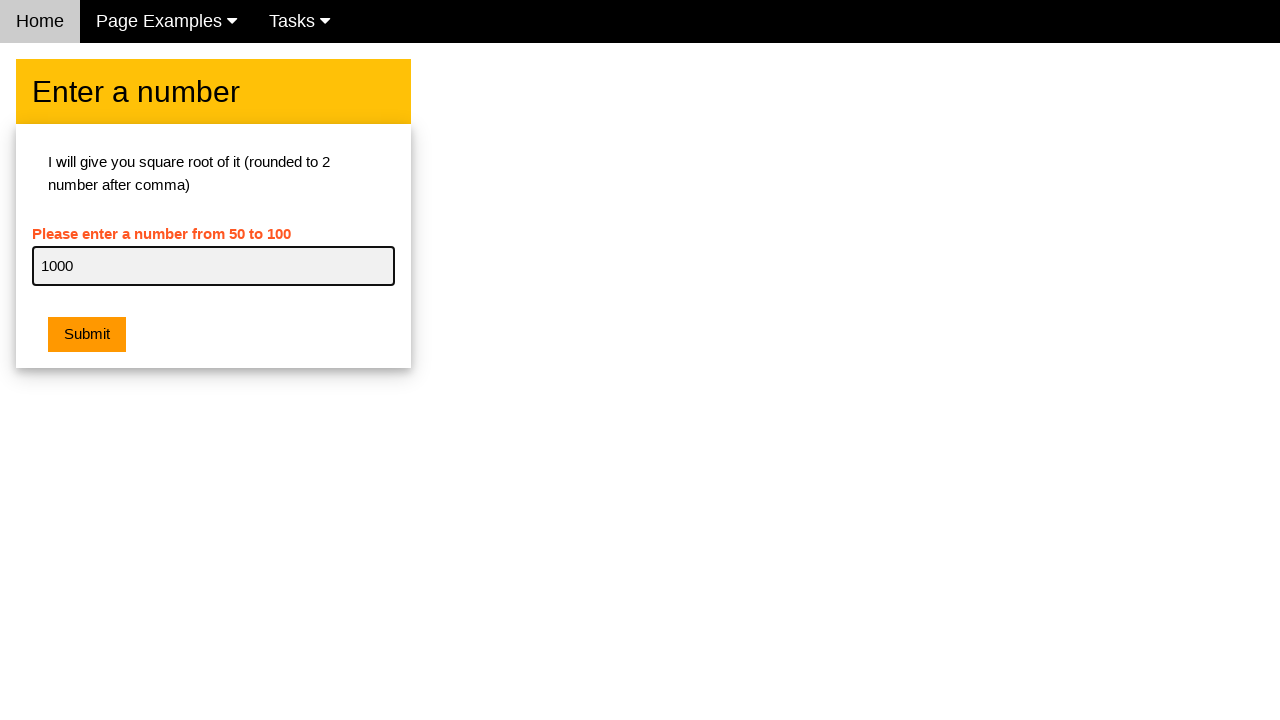

Clicked the submit button at (87, 335) on .w3-btn
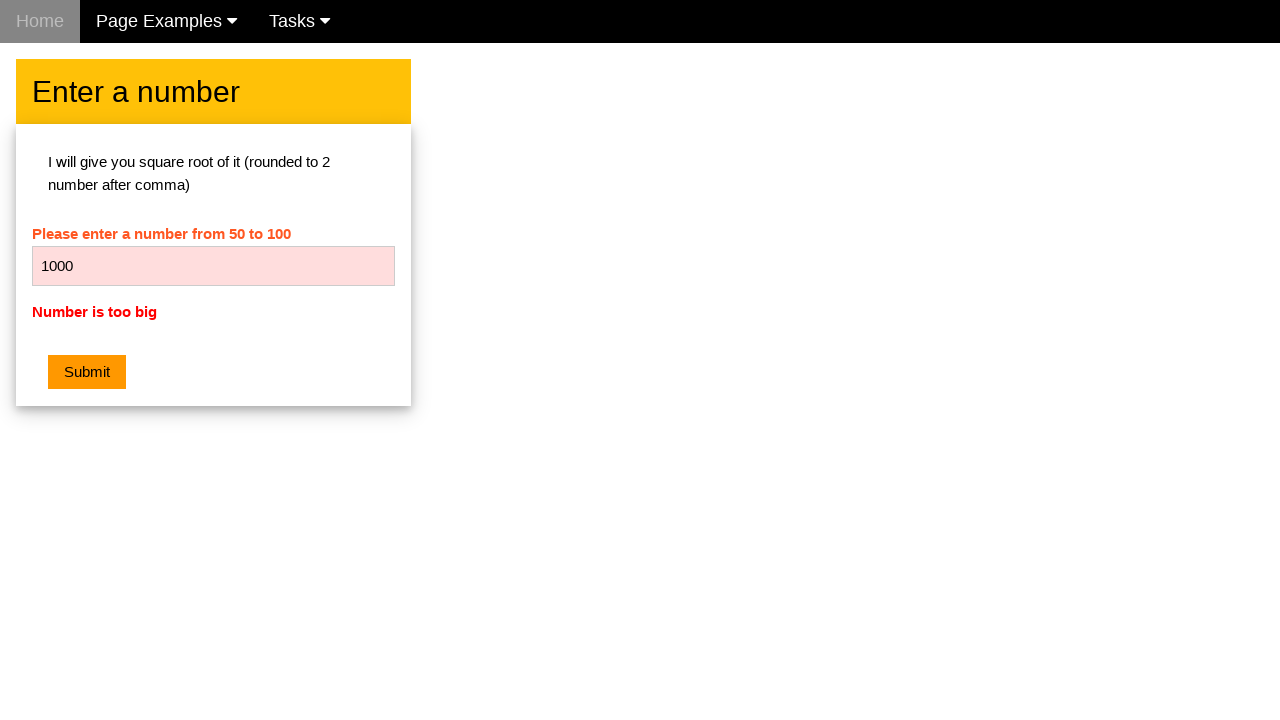

Located the error message element
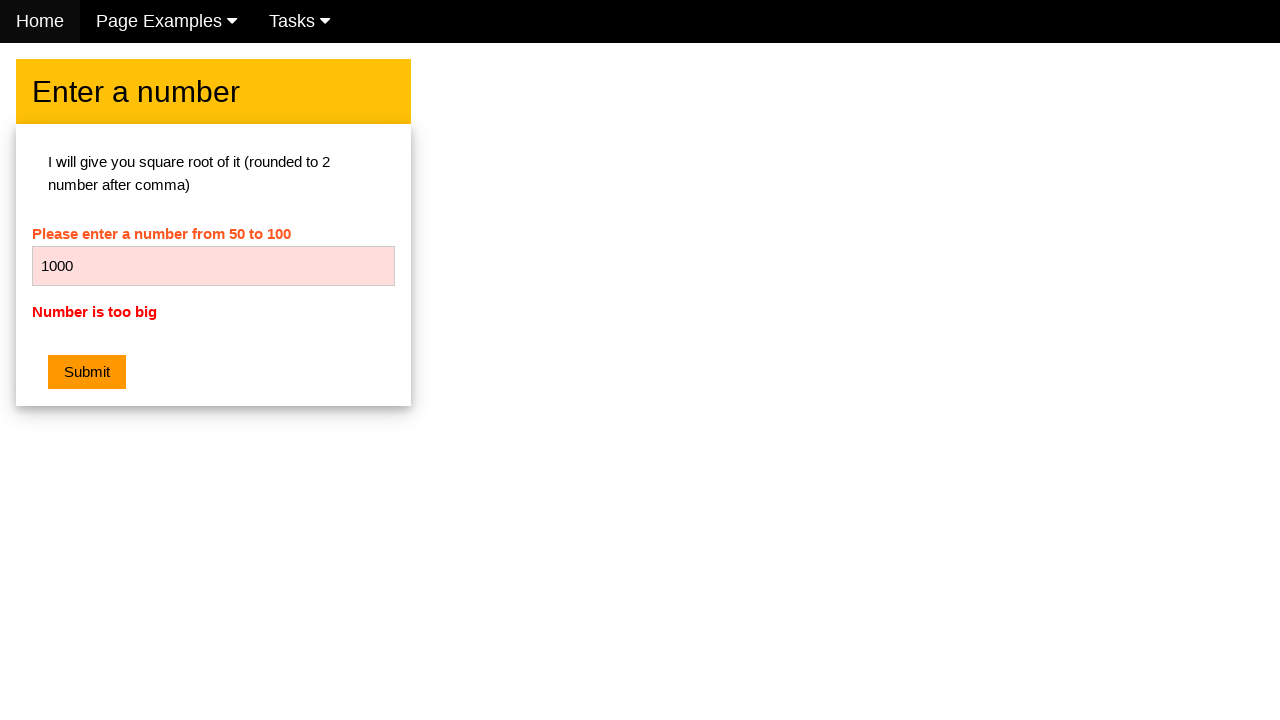

Verified that the error message displays 'Number is too big'
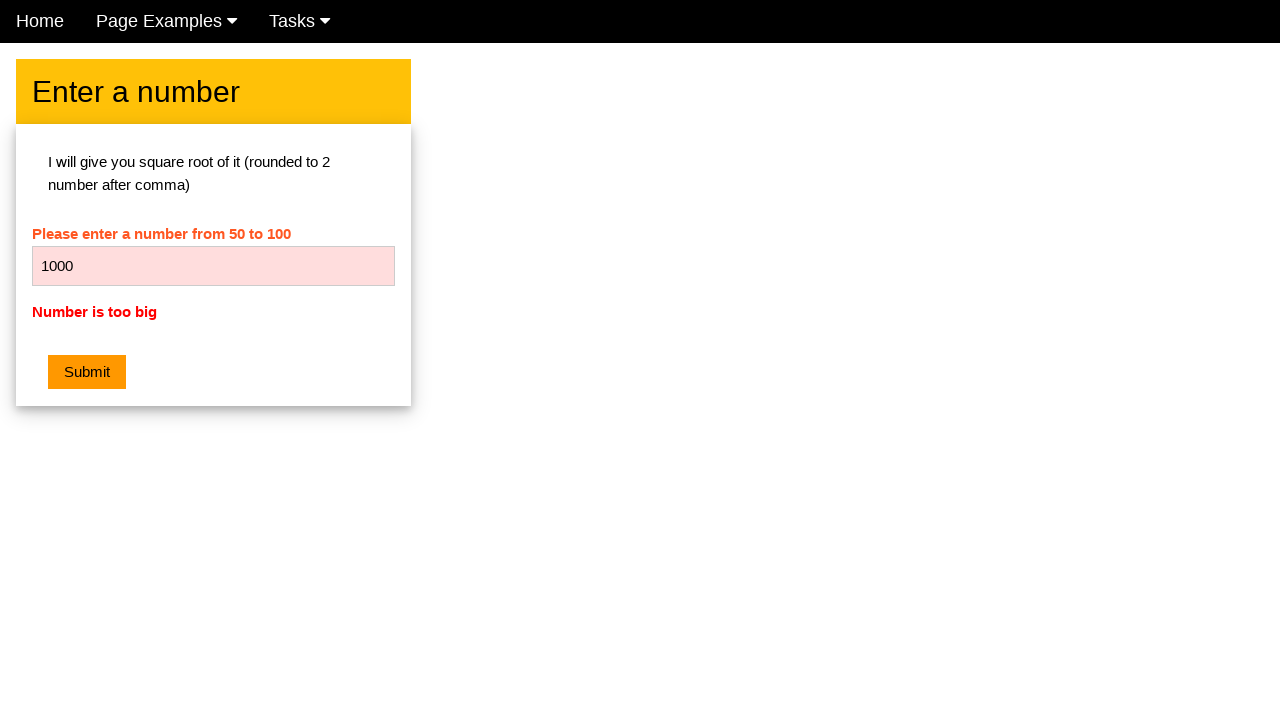

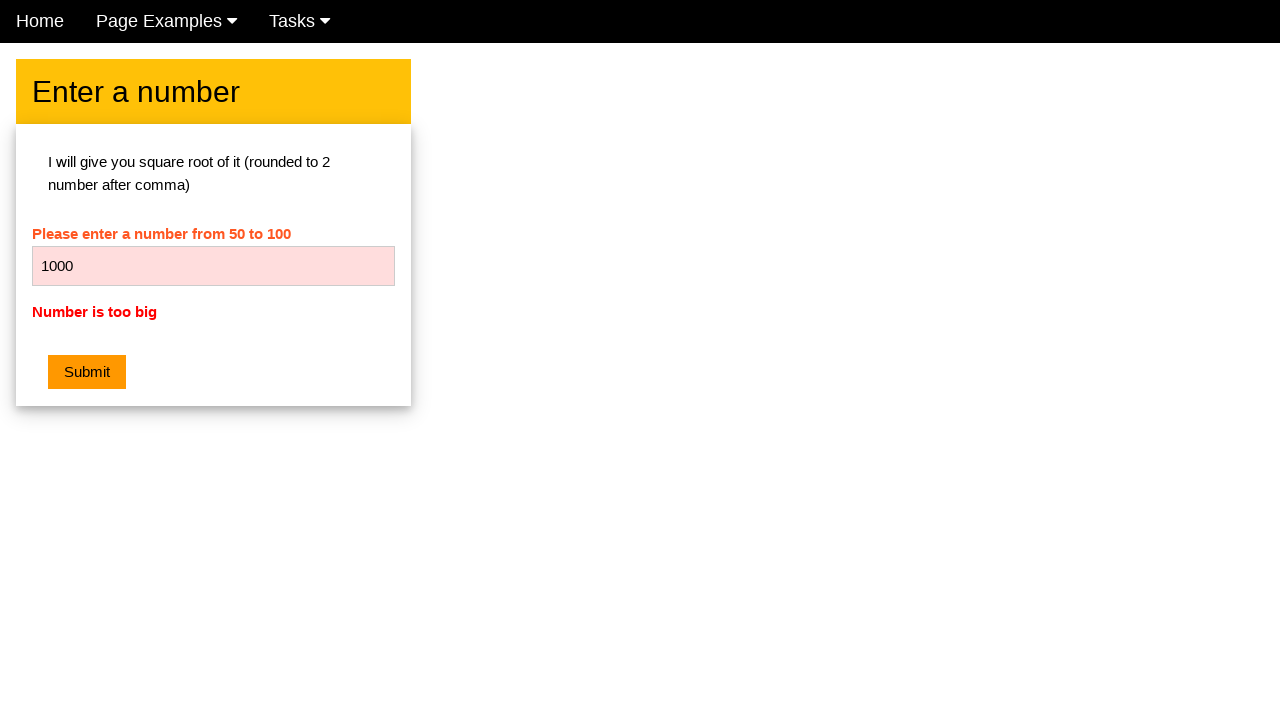